Navigates to wisequarter.com and verifies that the page source contains specific text about weekly meetings

Starting URL: https://wisequarter.com

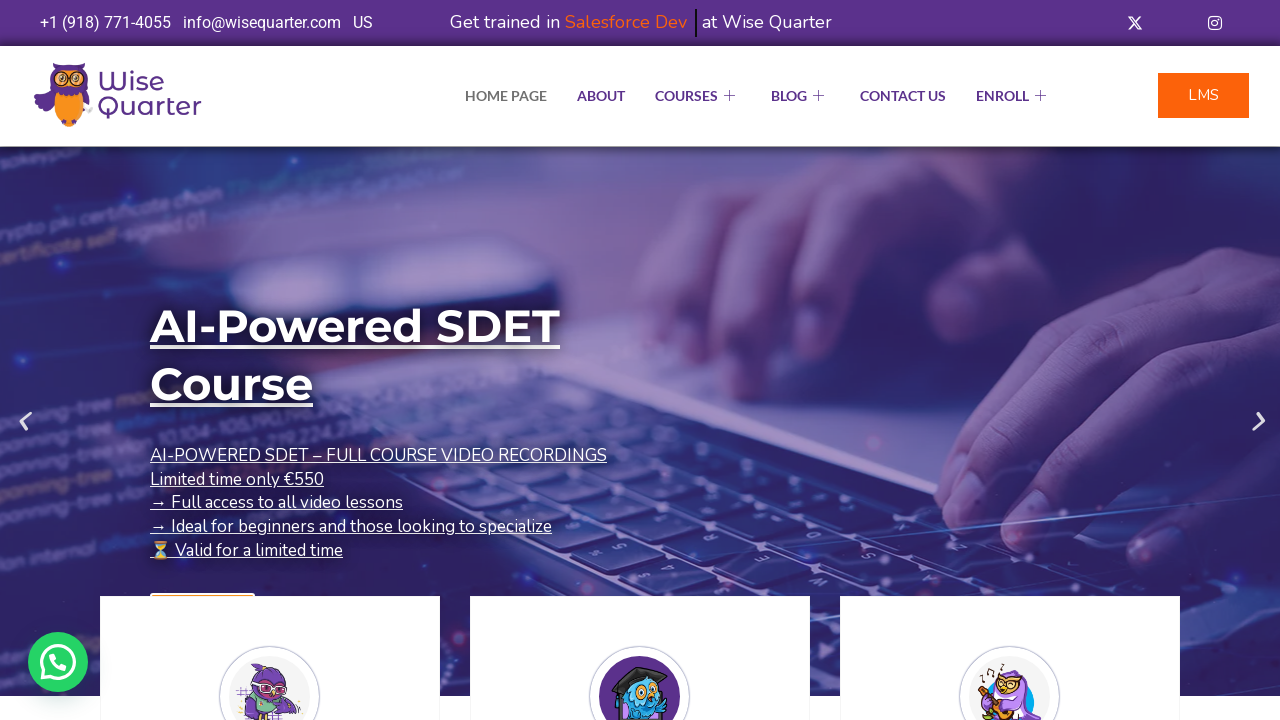

Retrieved window handle using JavaScript evaluation
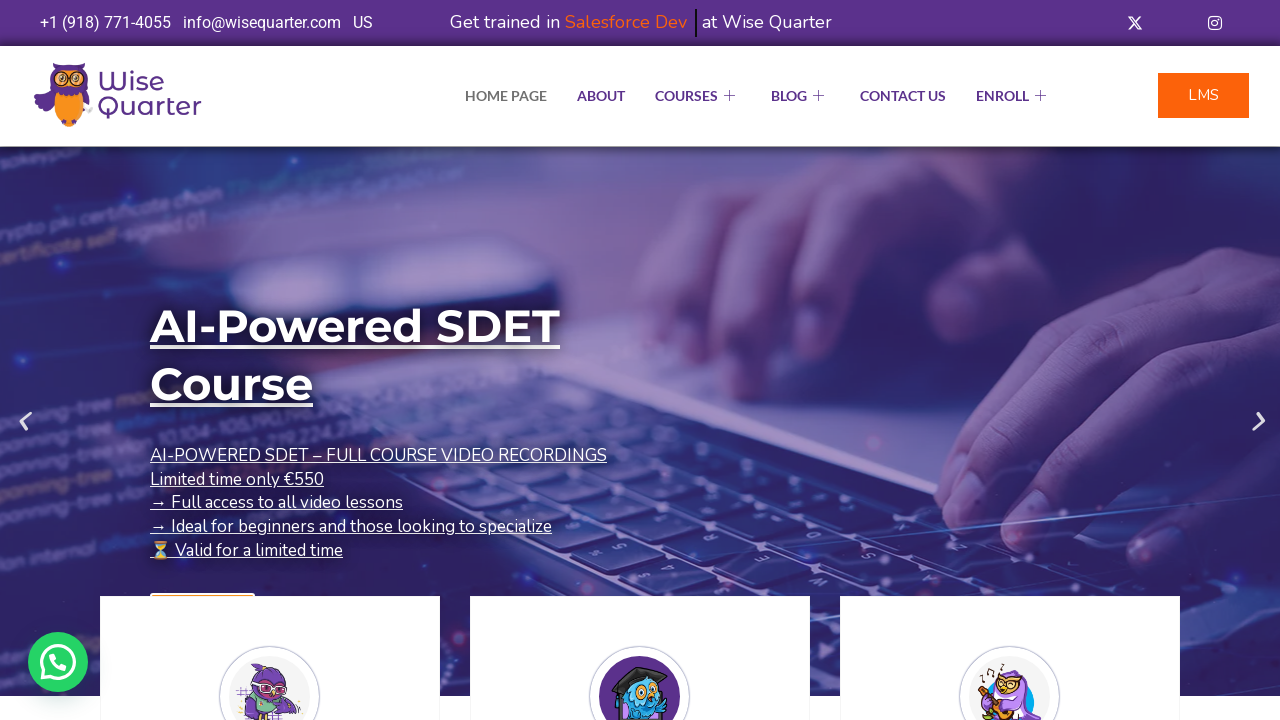

Retrieved page source content
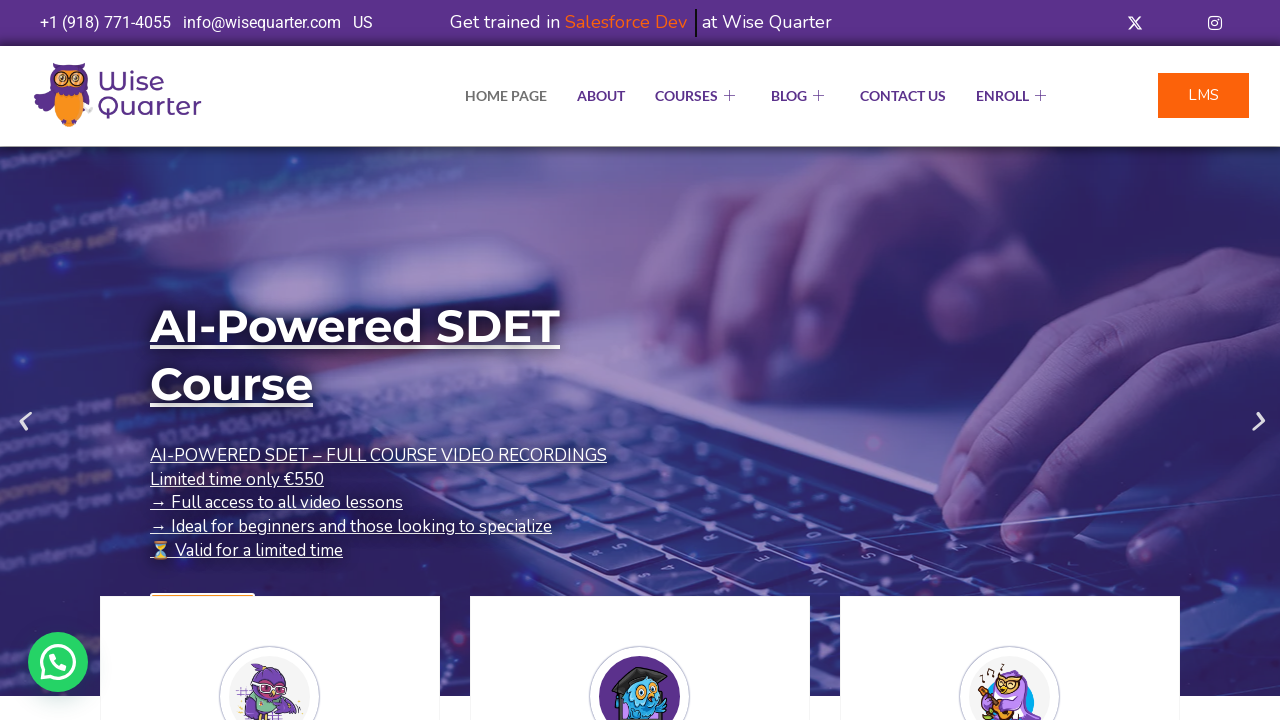

Set expected content string for verification
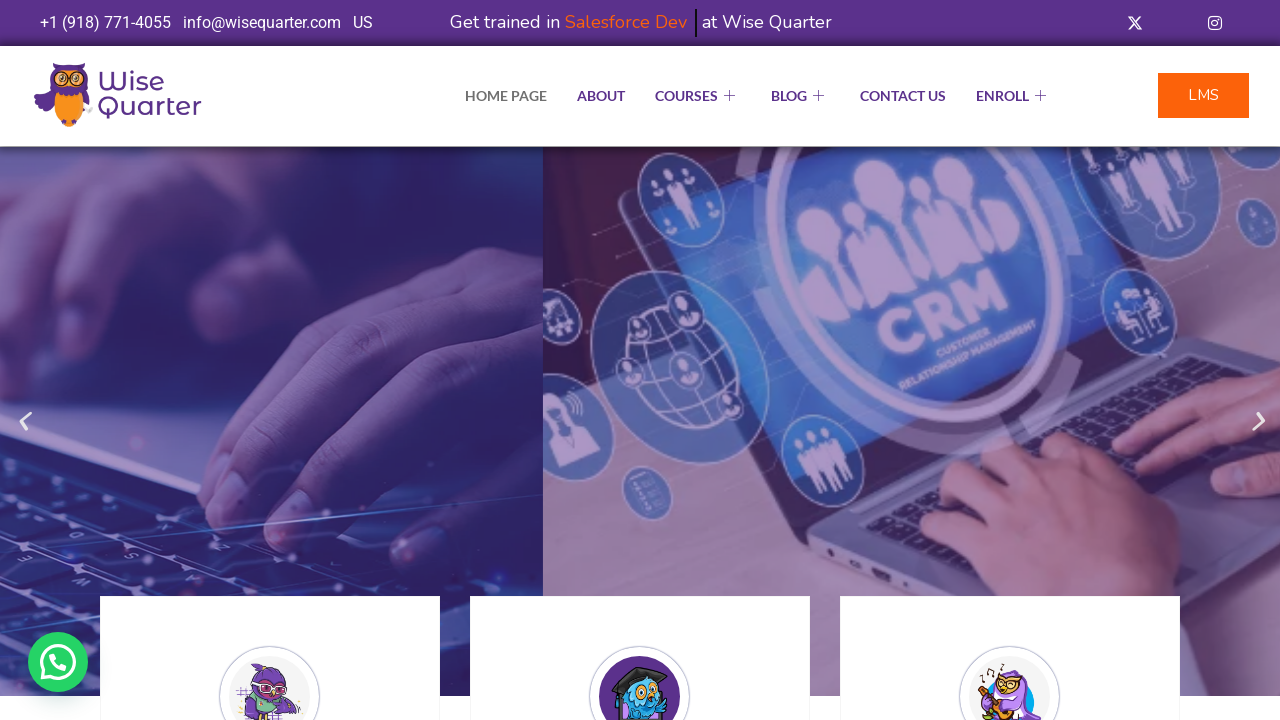

Verified that page source contains expected text about weekly meeting
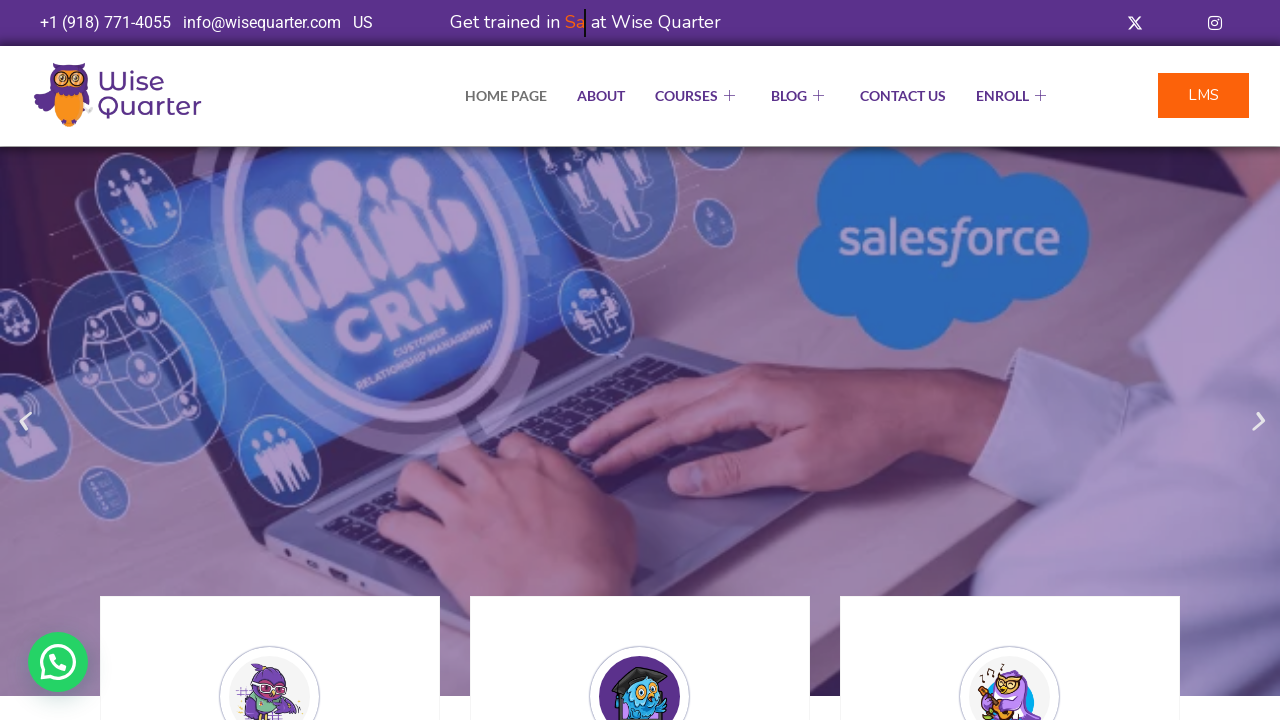

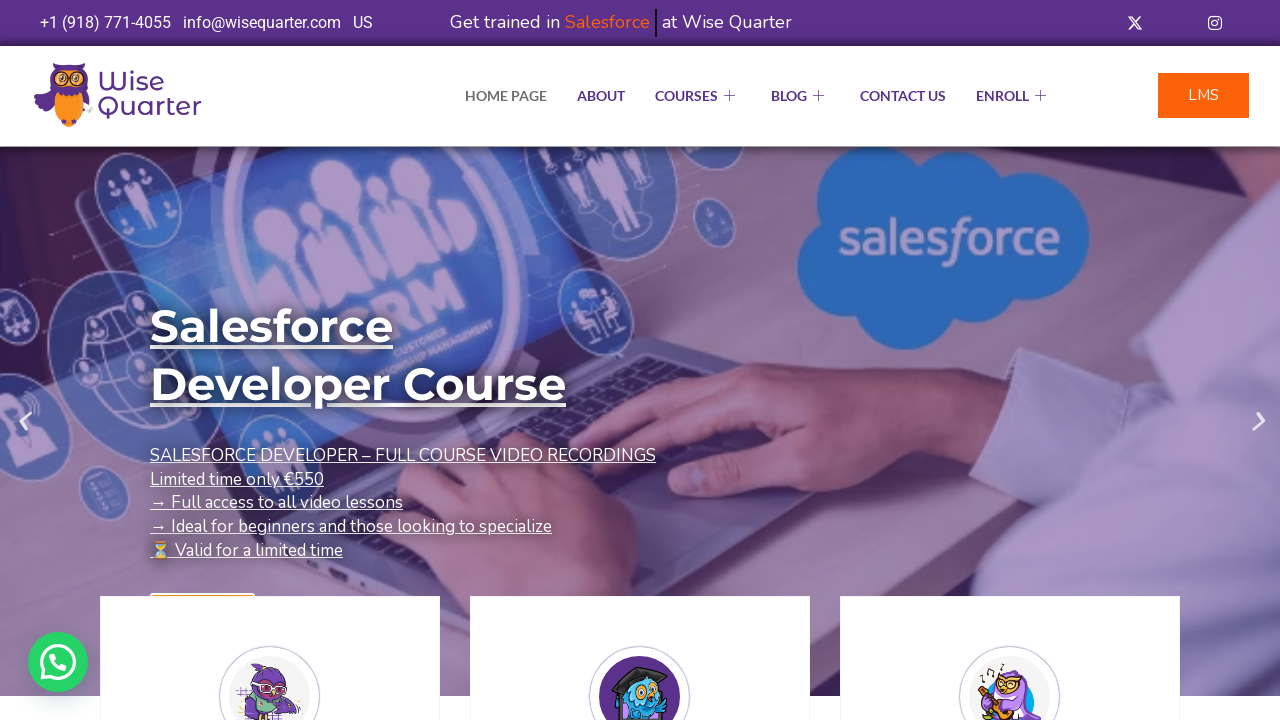